Tests window handling functionality by opening new tabs and windows, switching between them, and reading content from each window

Starting URL: https://demoqa.com/browser-windows

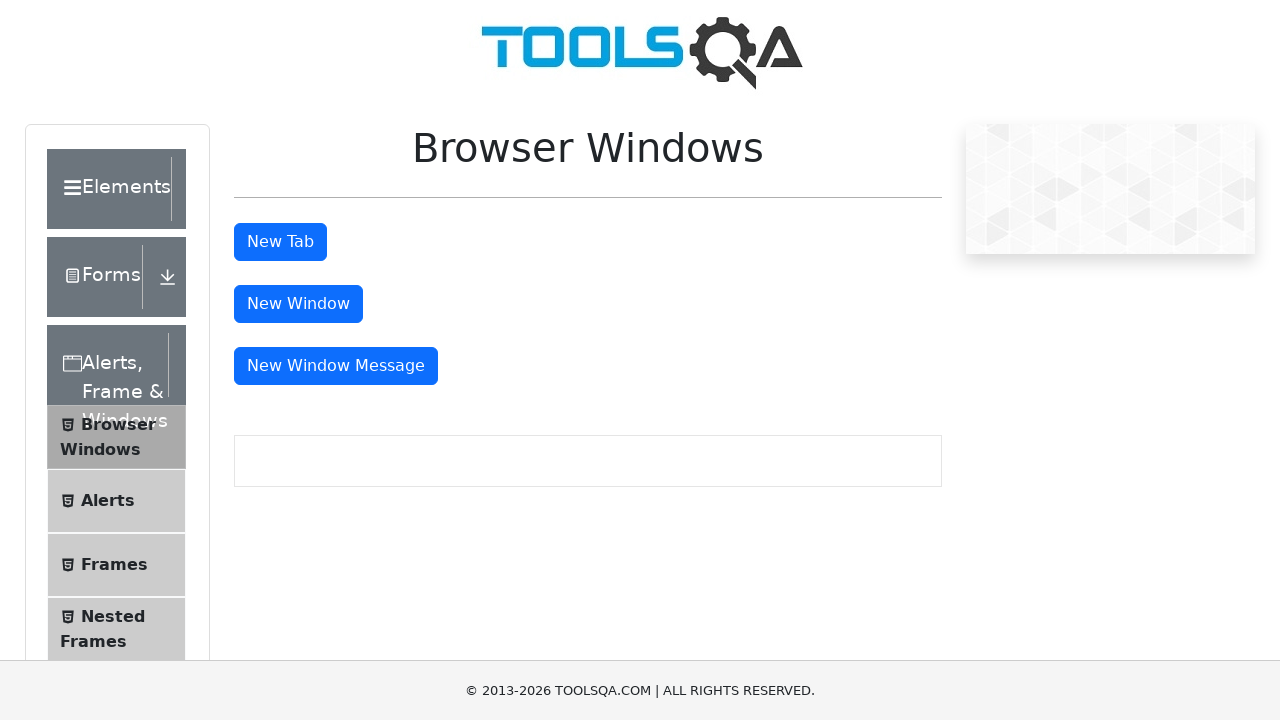

Scrolled to Alerts section to bring window buttons into view
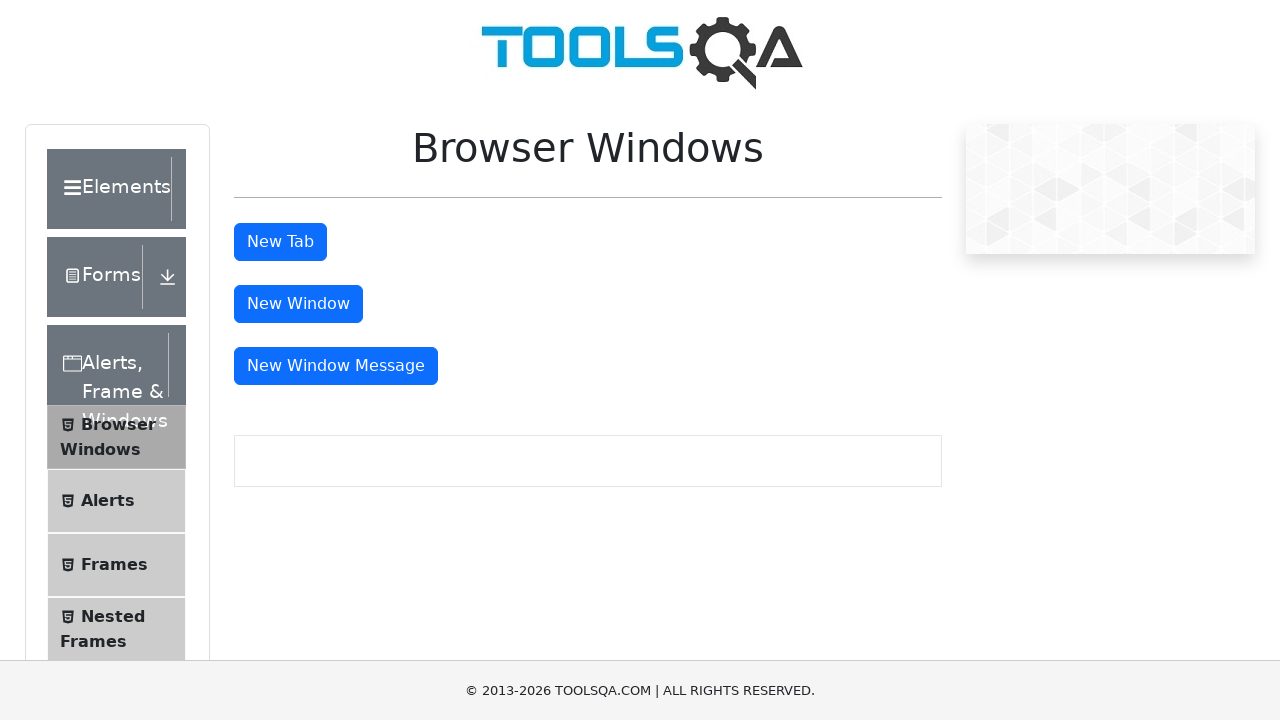

Clicked tab button to open new tab at (280, 242) on #tabButton
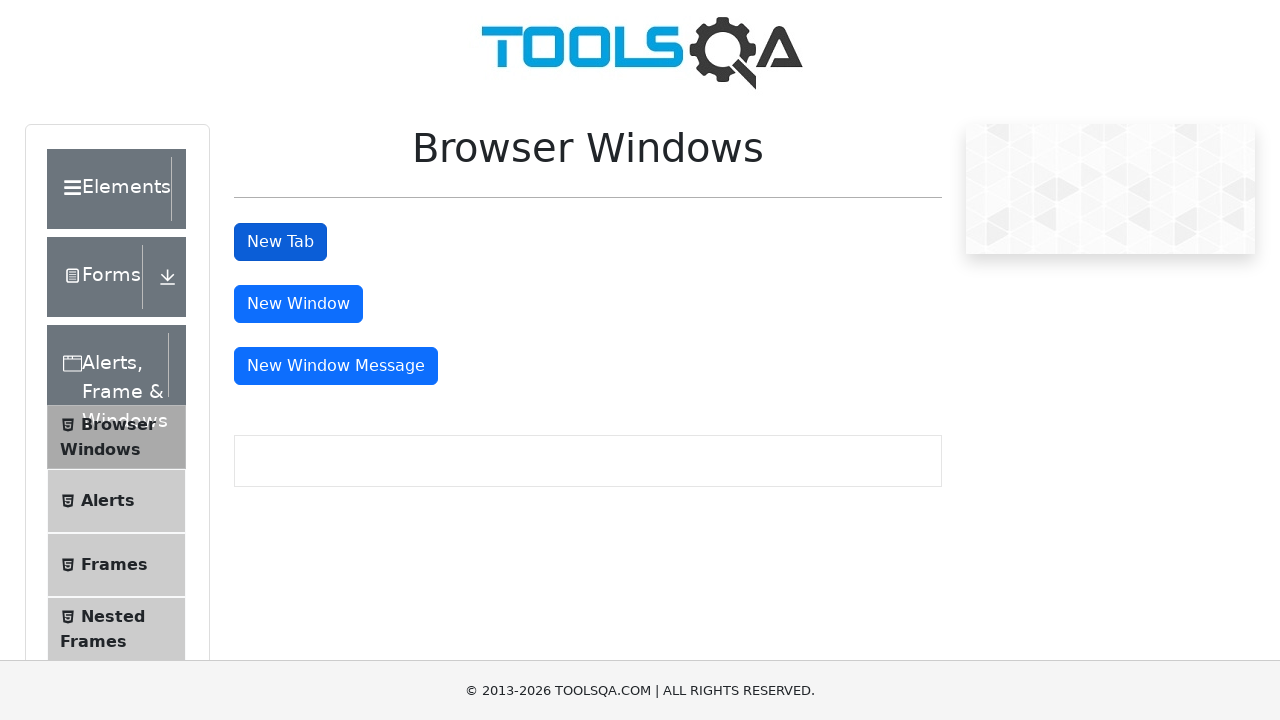

New tab opened and tab page object captured
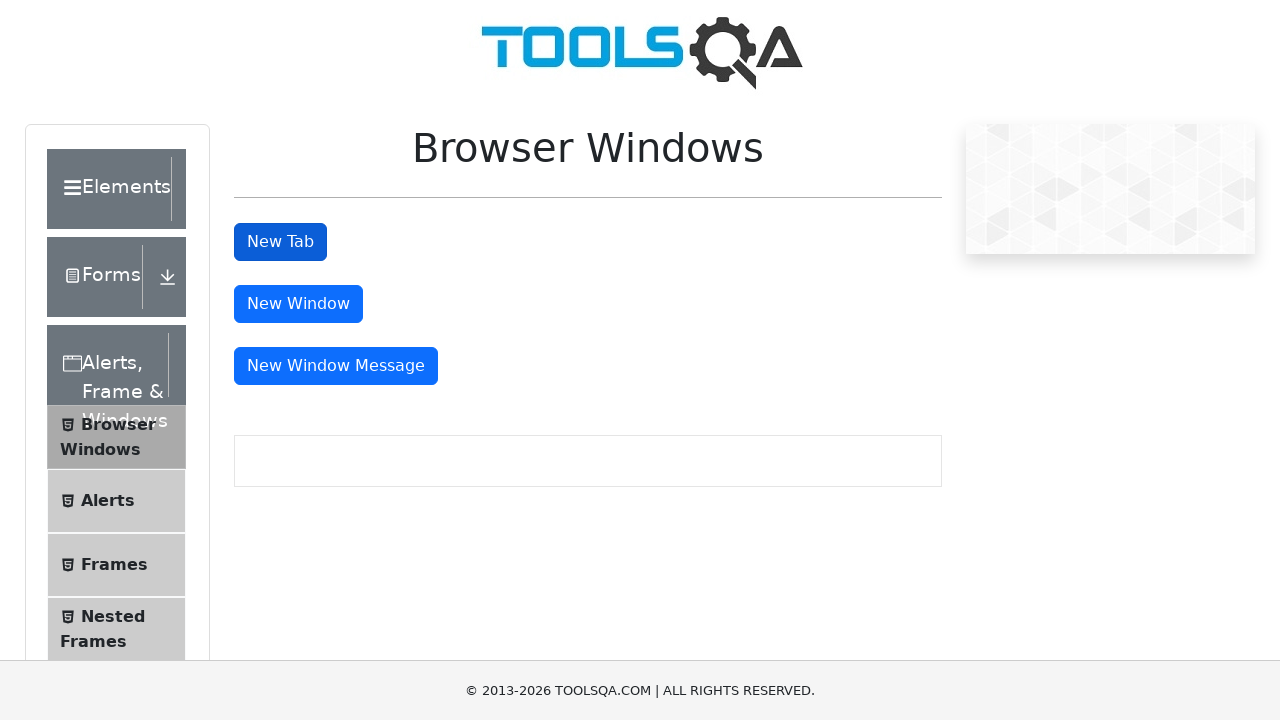

Retrieved heading text from new tab
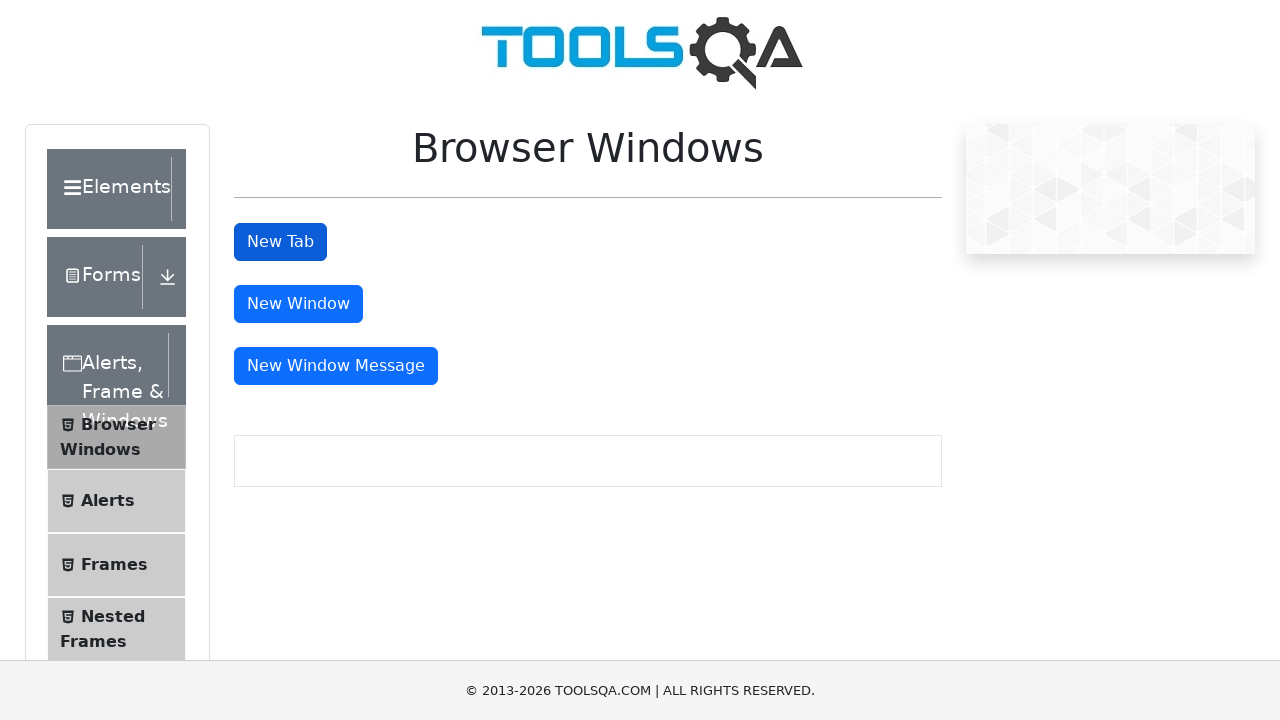

Closed the tab
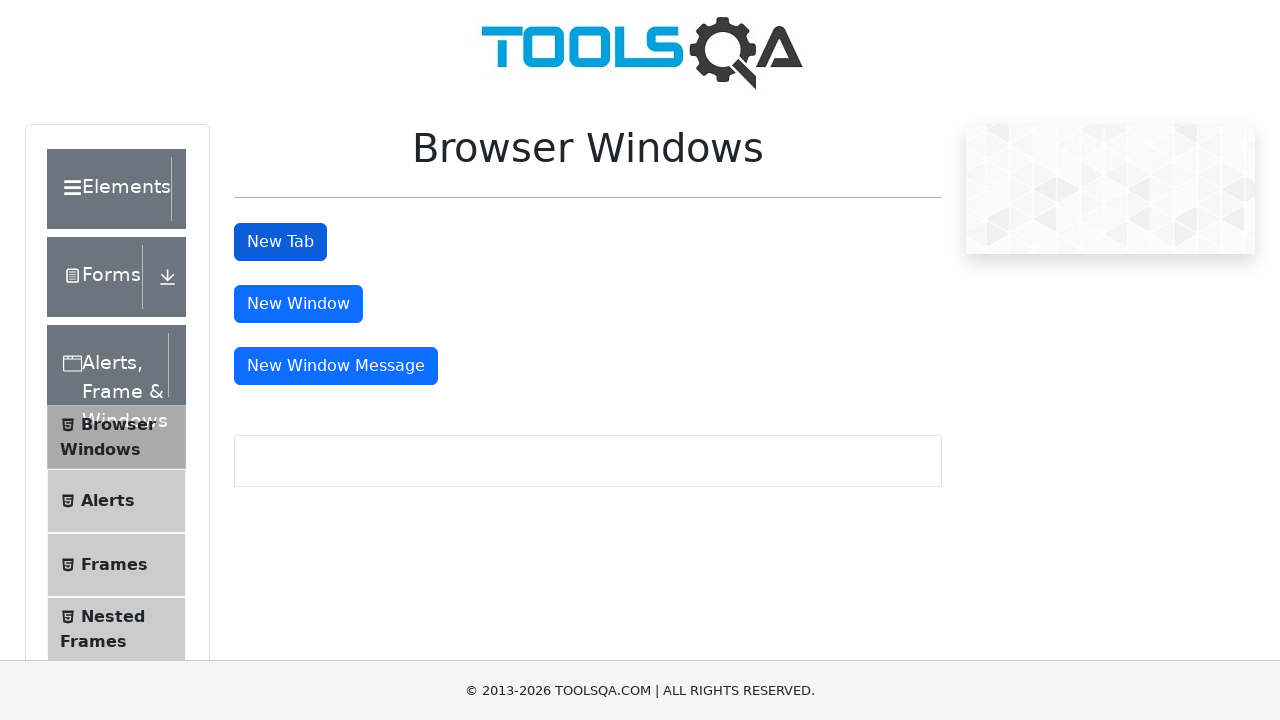

Clicked window button to open new window at (298, 304) on #windowButton
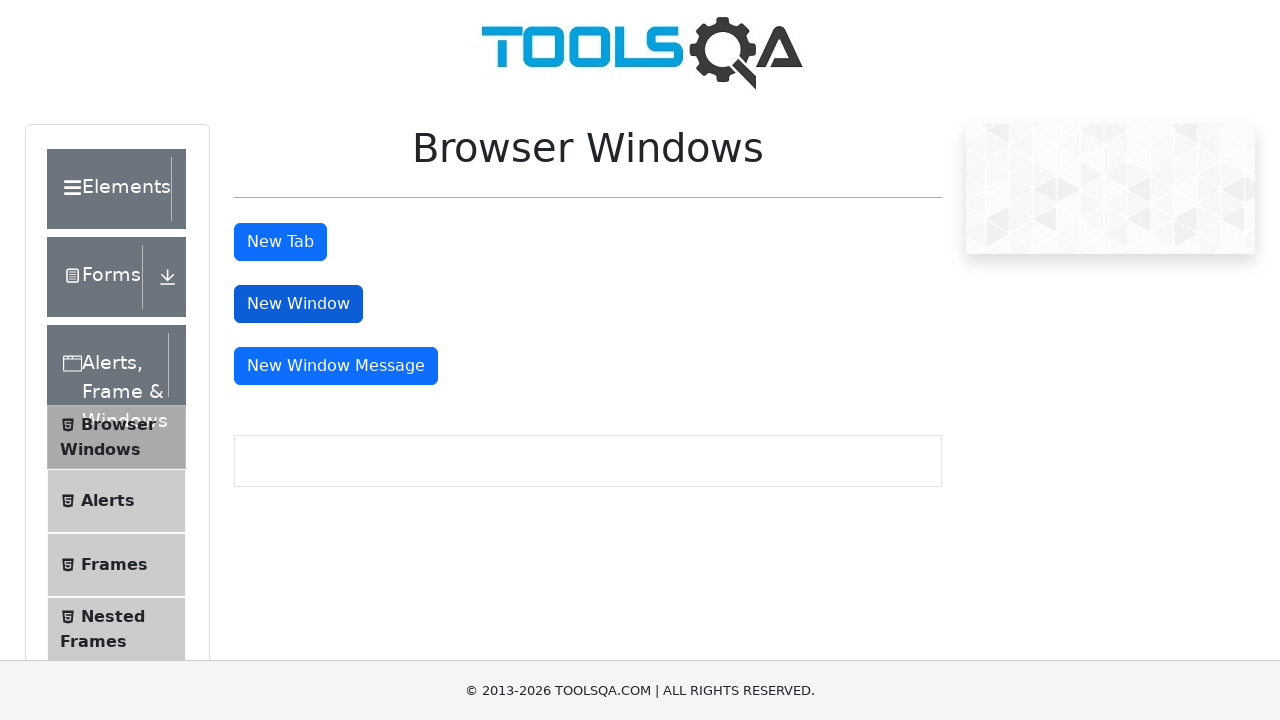

New window opened and window page object captured
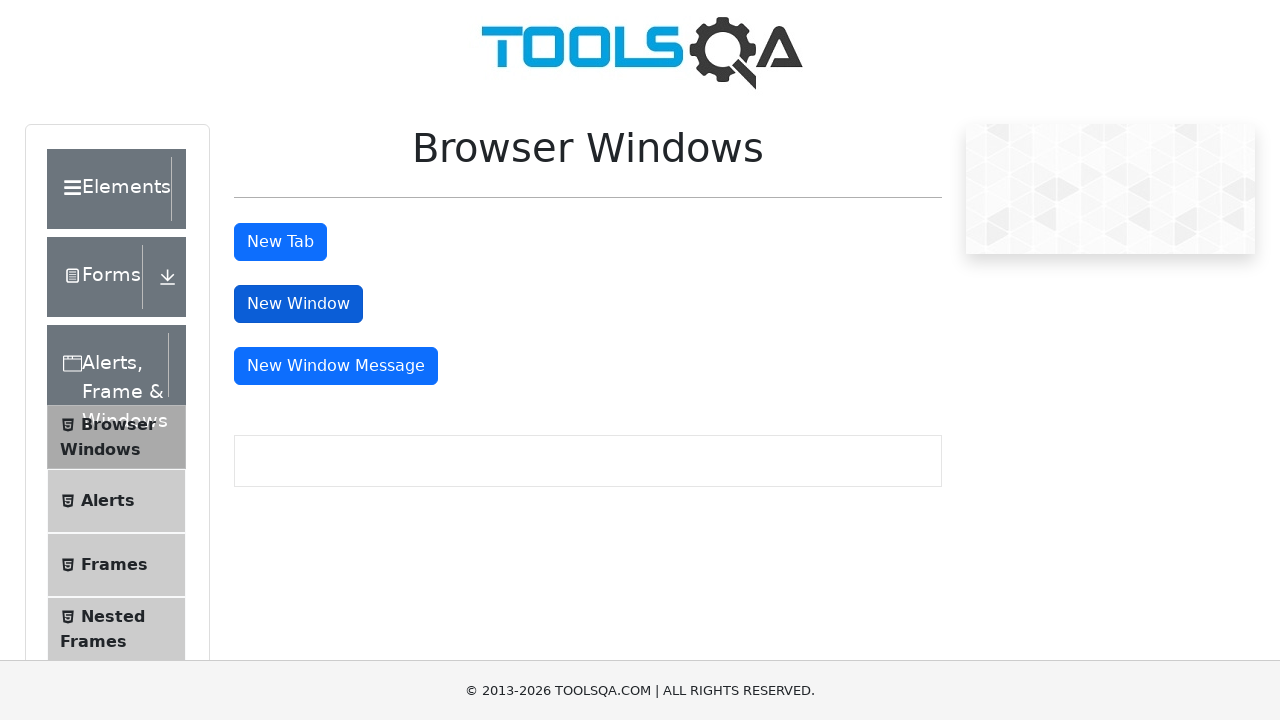

Retrieved heading text from new window
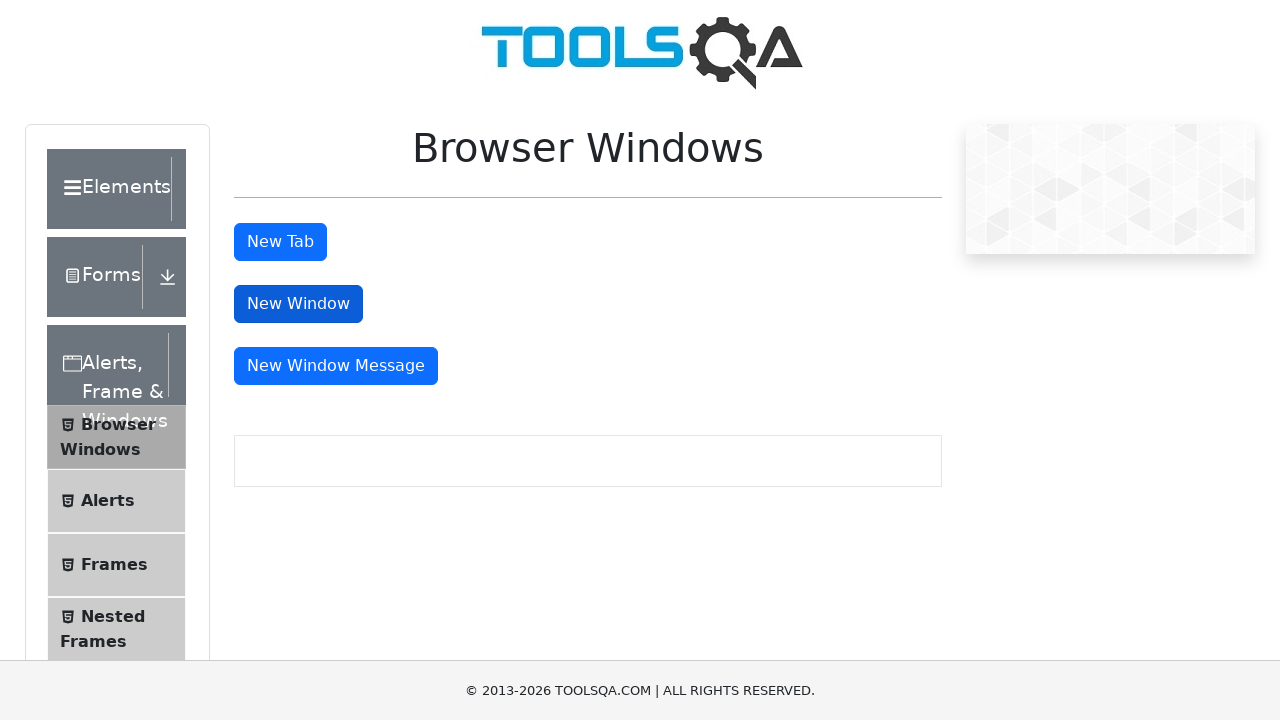

Closed the window
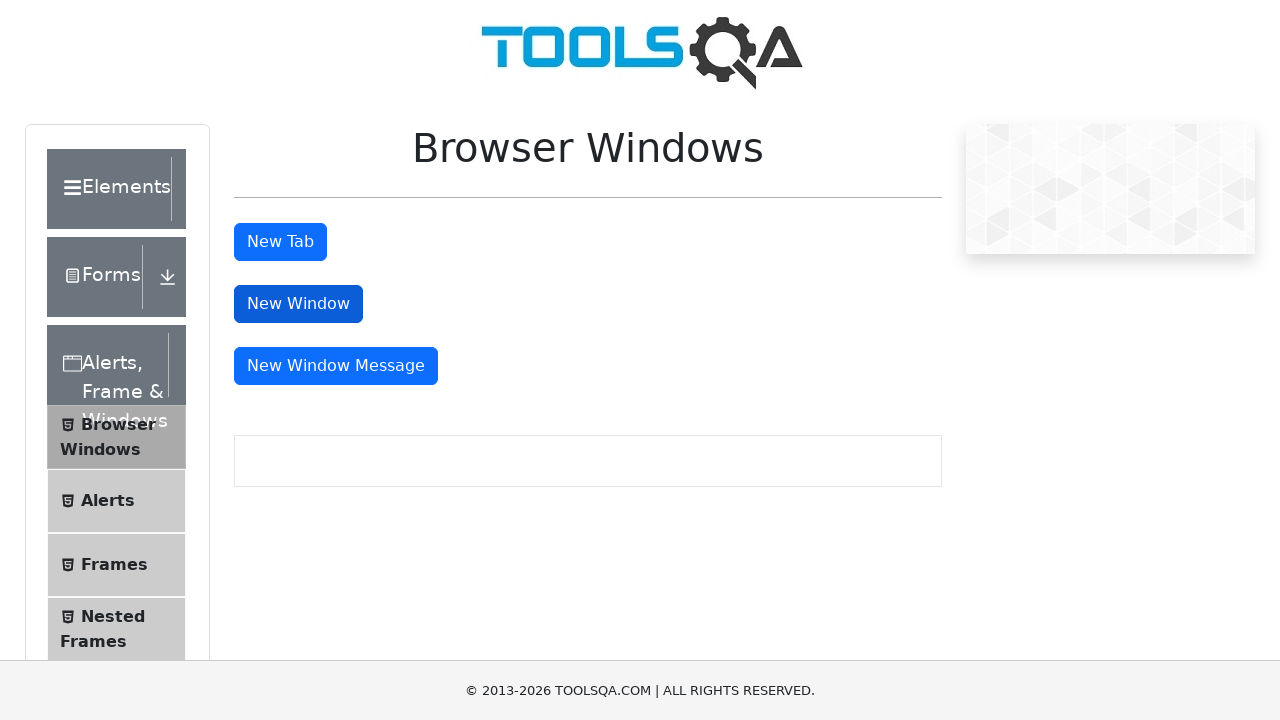

Created a new page using context
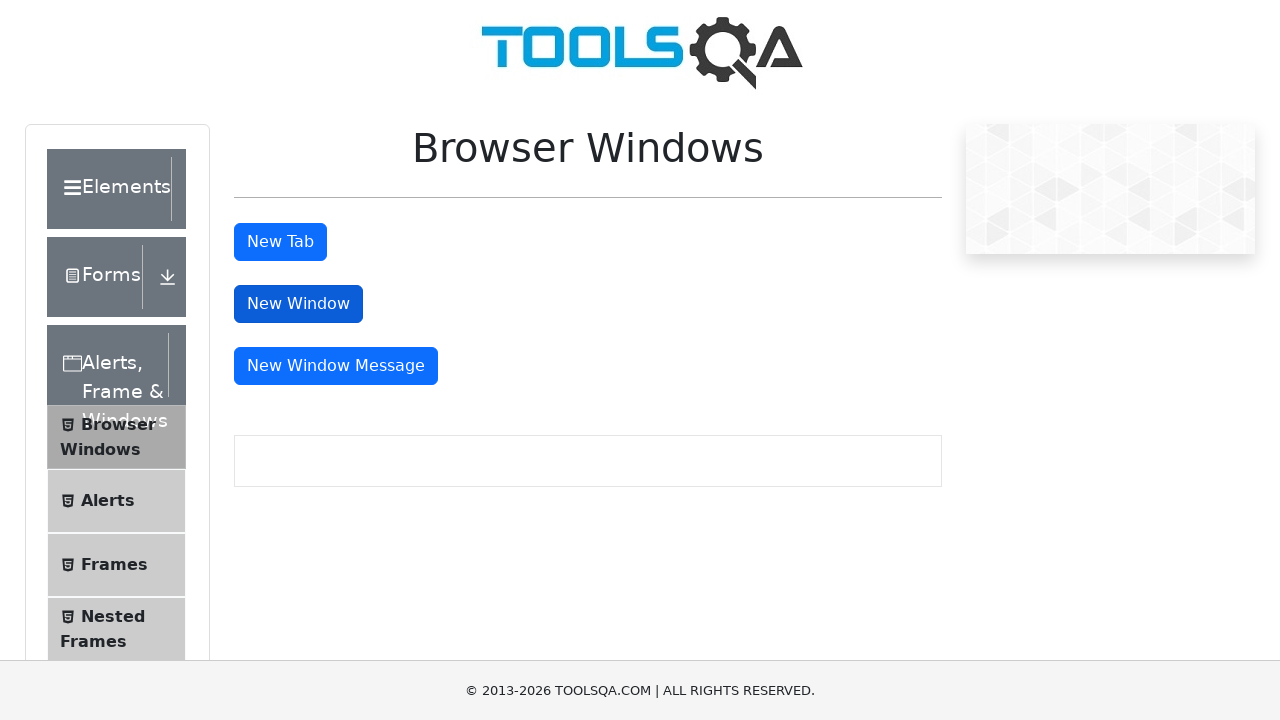

Navigated new page to testautomationpractice.blogspot.com
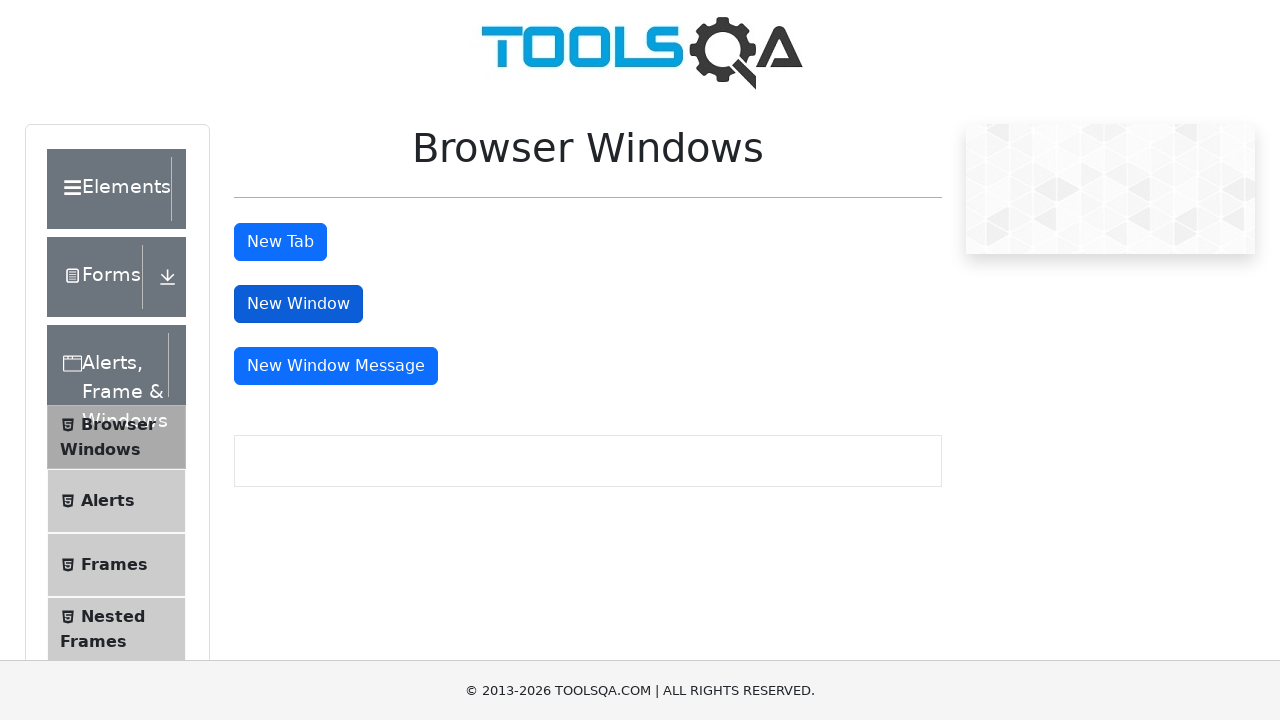

Closed the new page
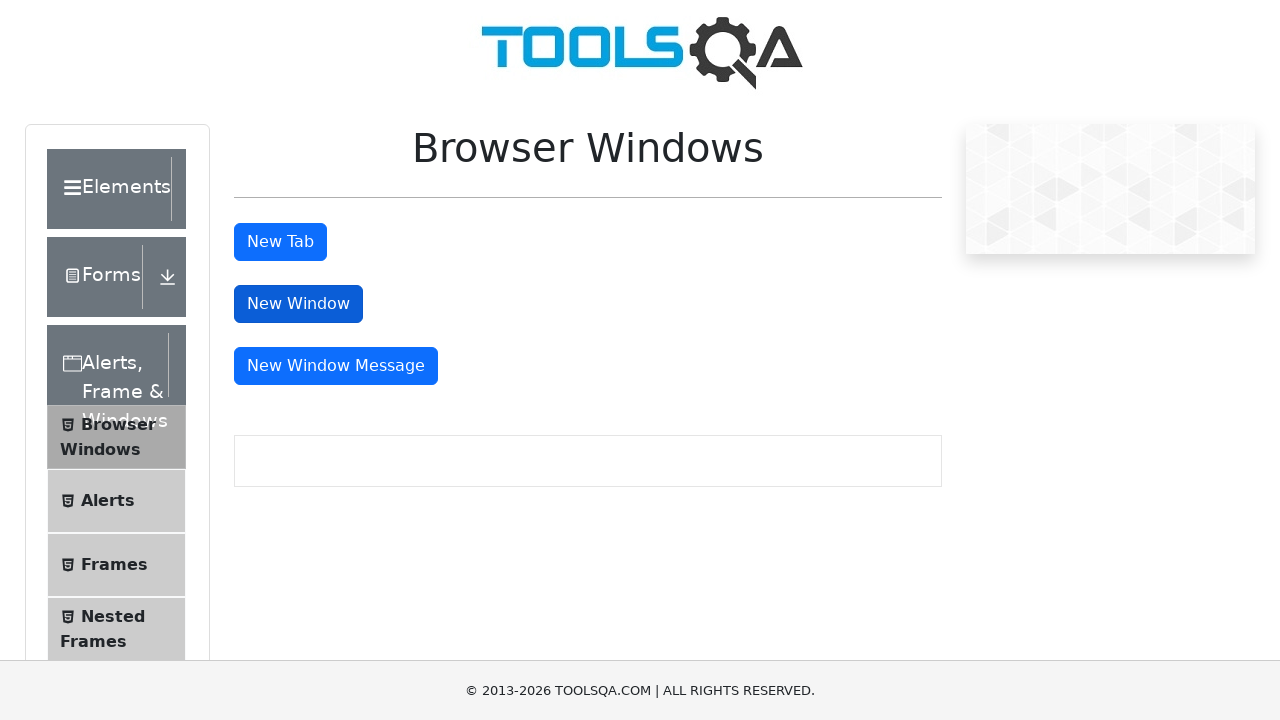

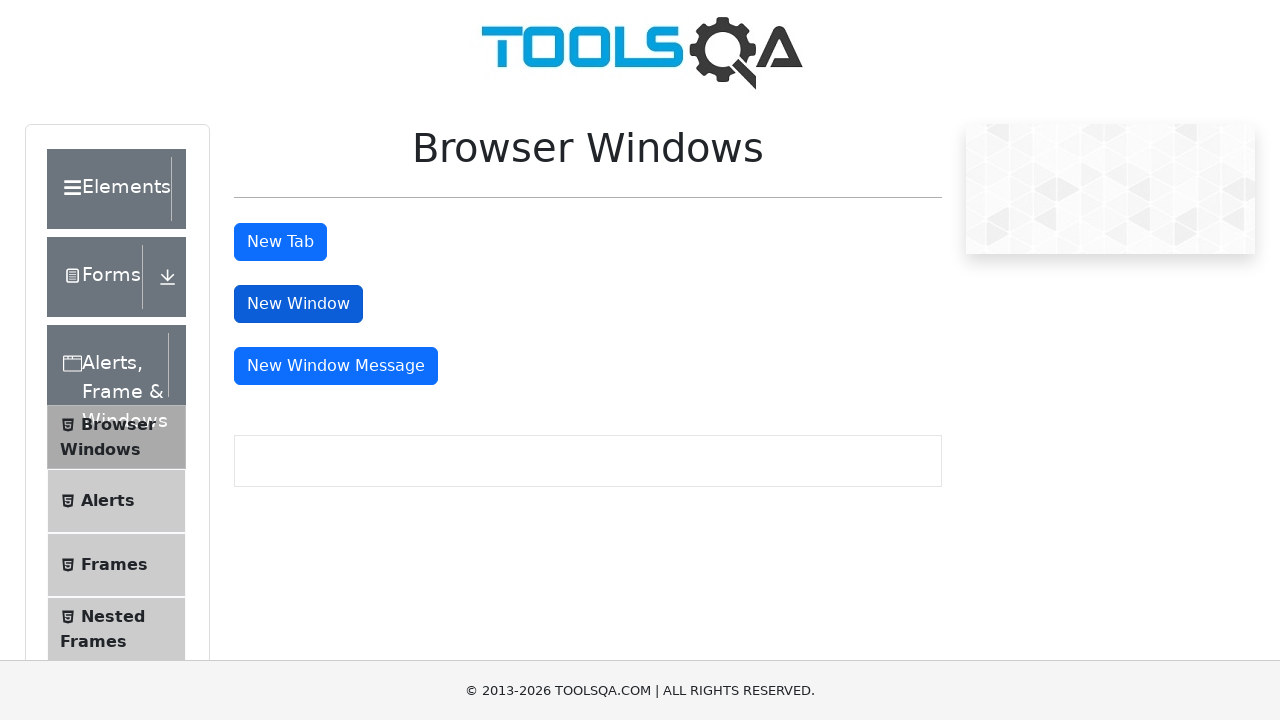